Tests drag and drop functionality on jQuery UI demo page by dragging an element and dropping it onto a target area

Starting URL: https://jqueryui.com/droppable/

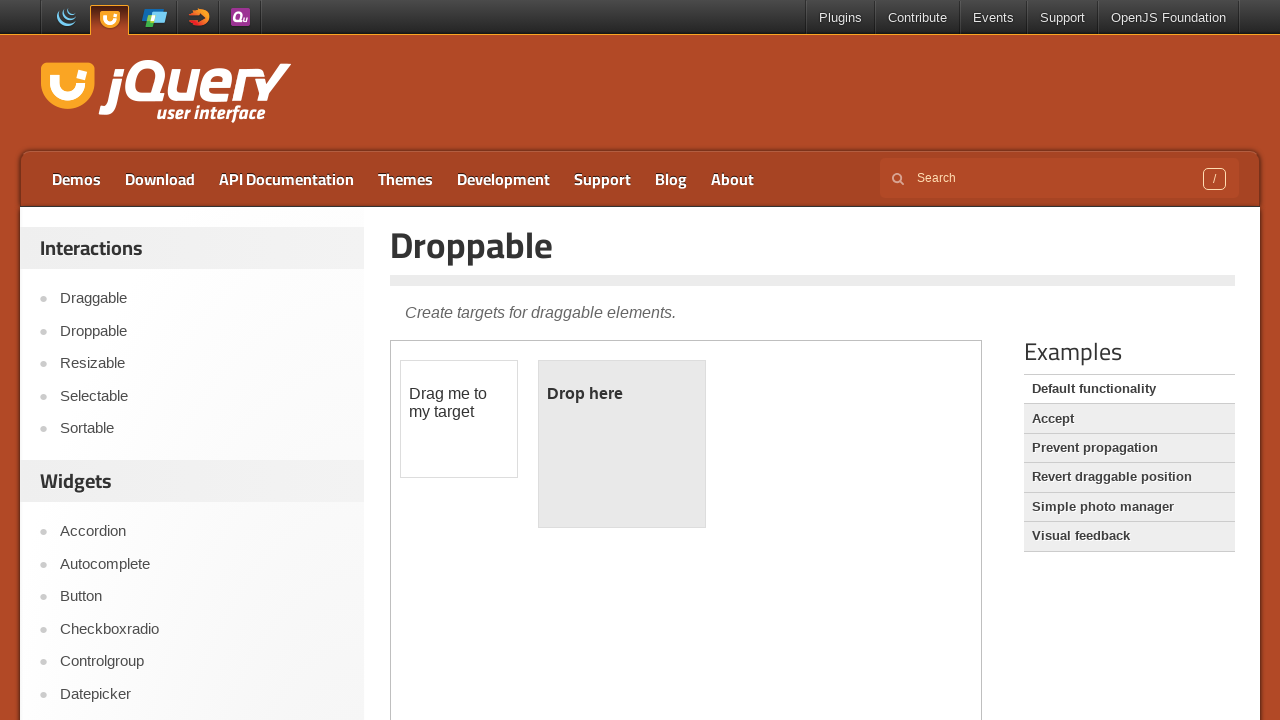

Located iframe containing droppable demo
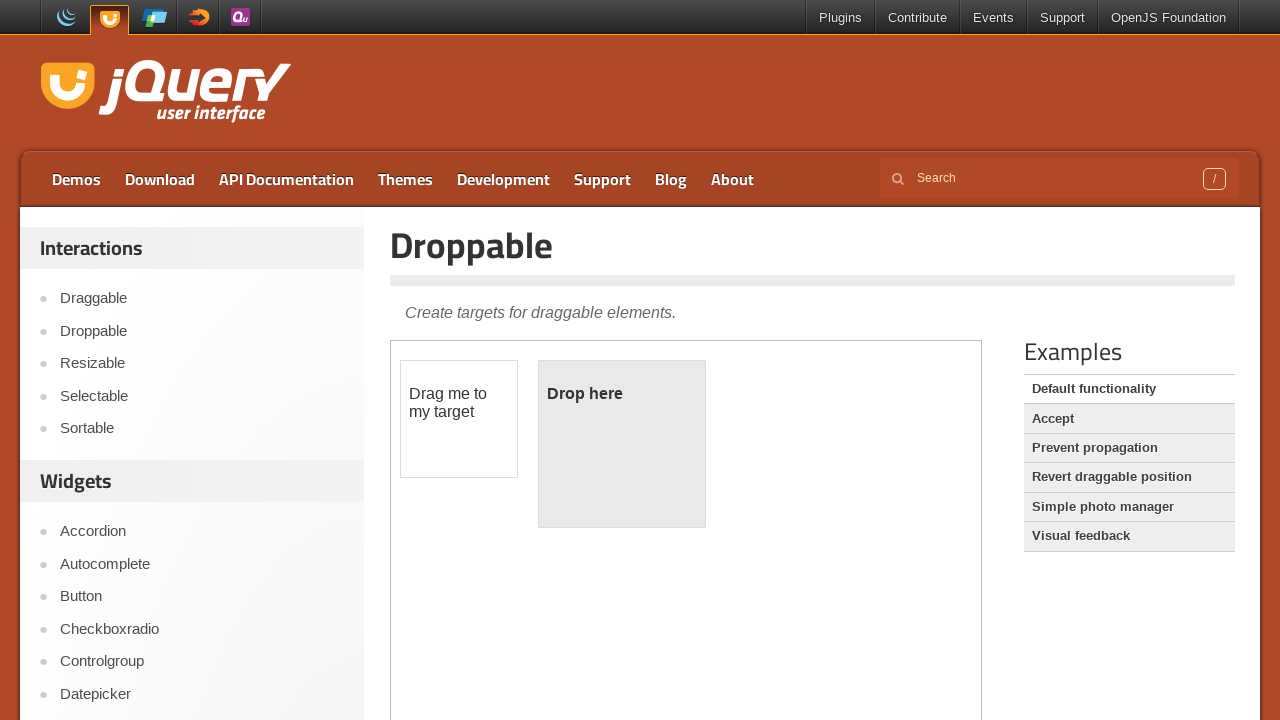

Located draggable element
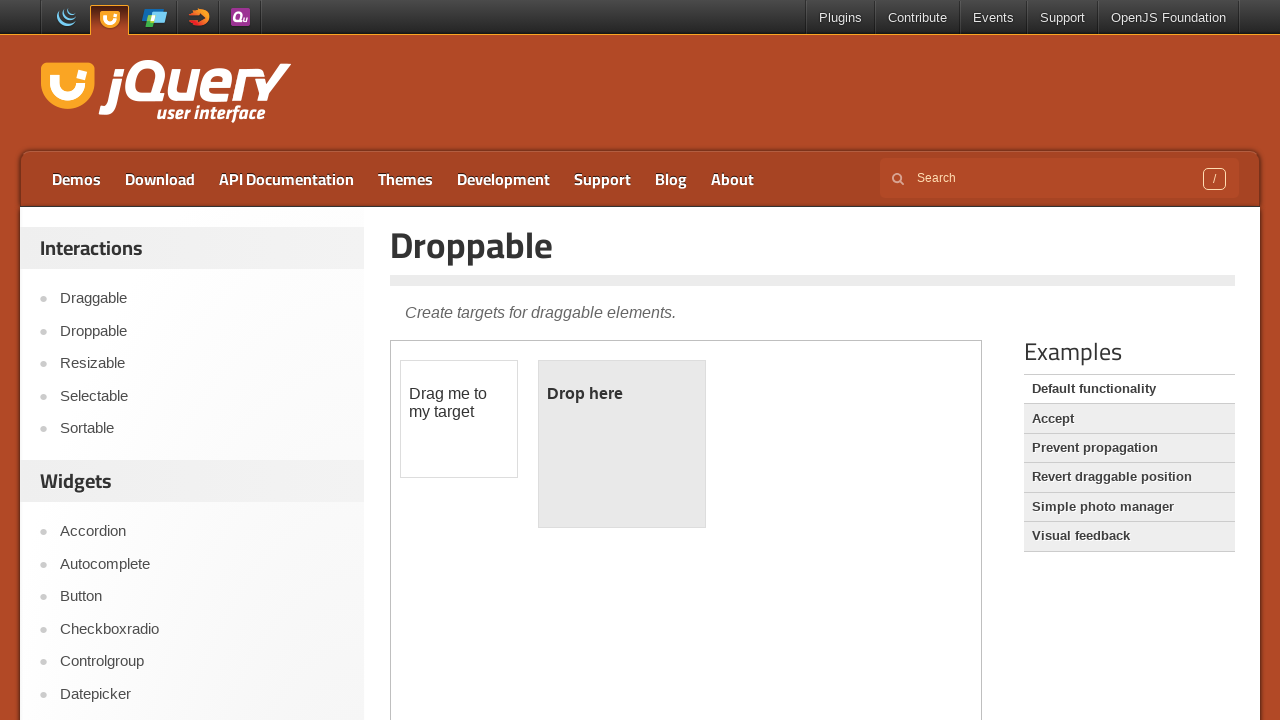

Located droppable target area
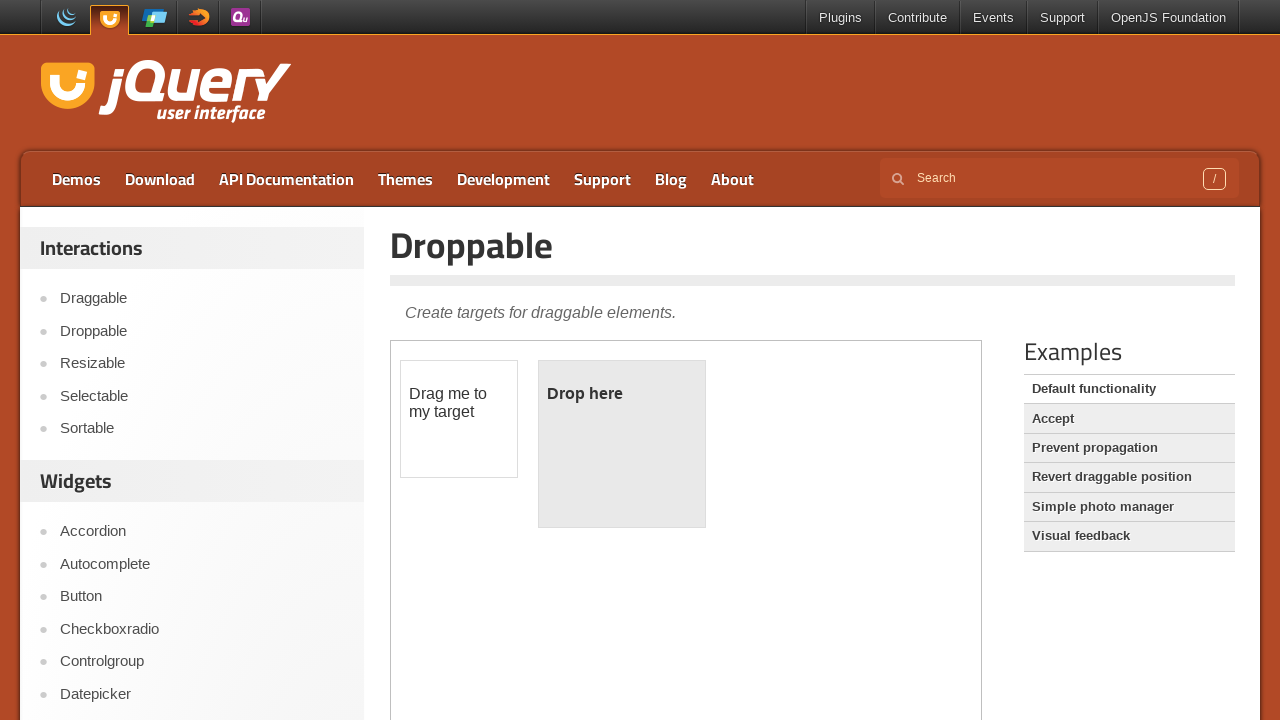

Successfully dragged element to droppable area at (622, 444)
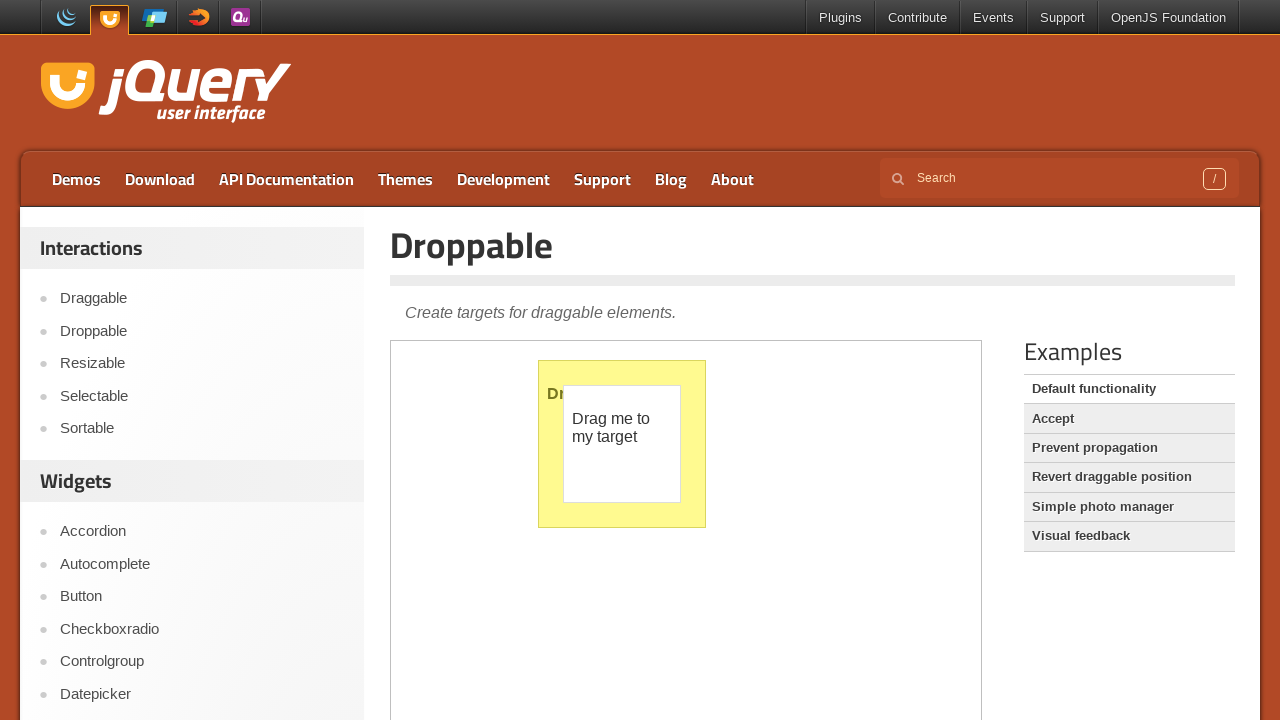

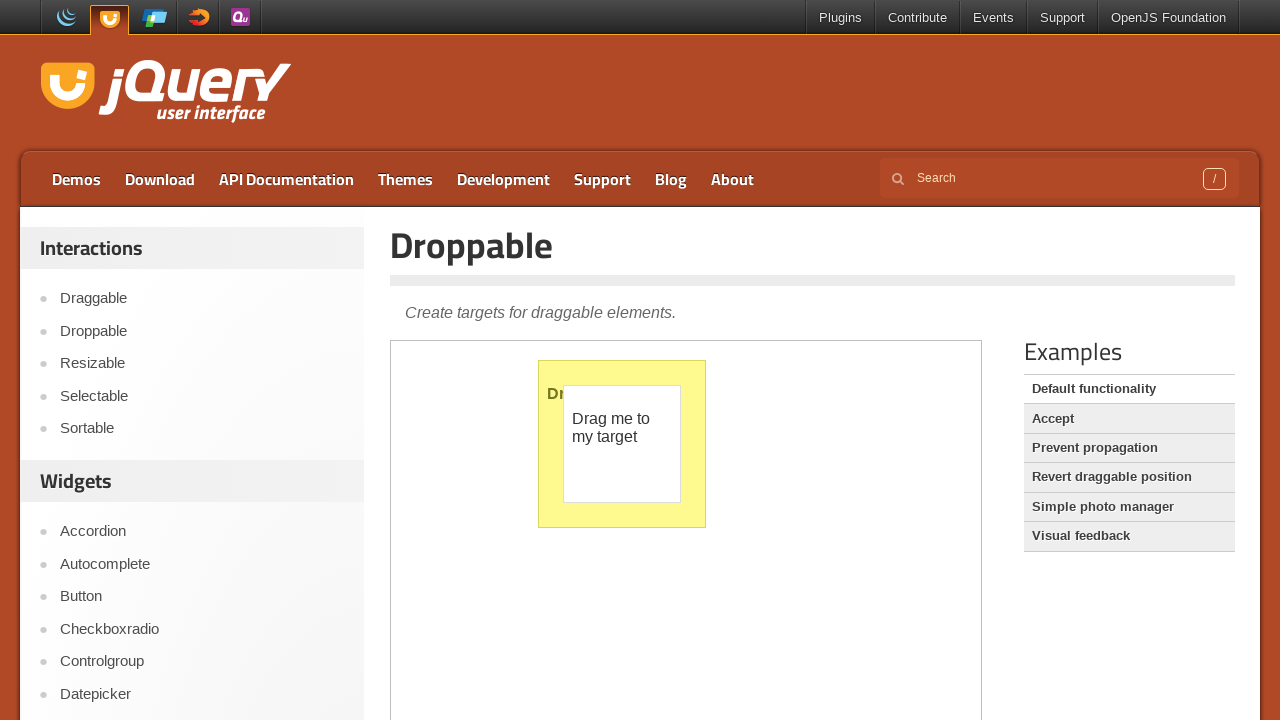